Tests sorting the Email column in ascending order by clicking the column header and verifying the values are alphabetically sorted

Starting URL: http://the-internet.herokuapp.com/tables

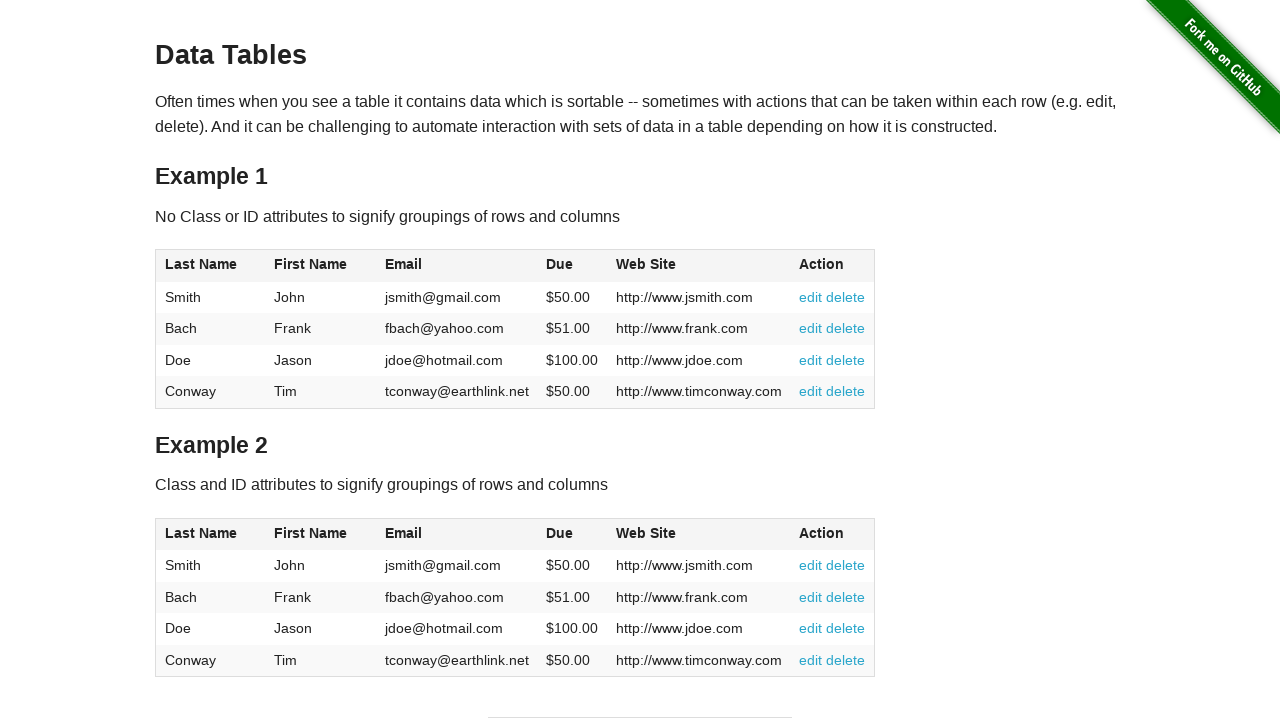

Clicked Email column header to sort ascending at (457, 266) on #table1 thead tr th:nth-of-type(3)
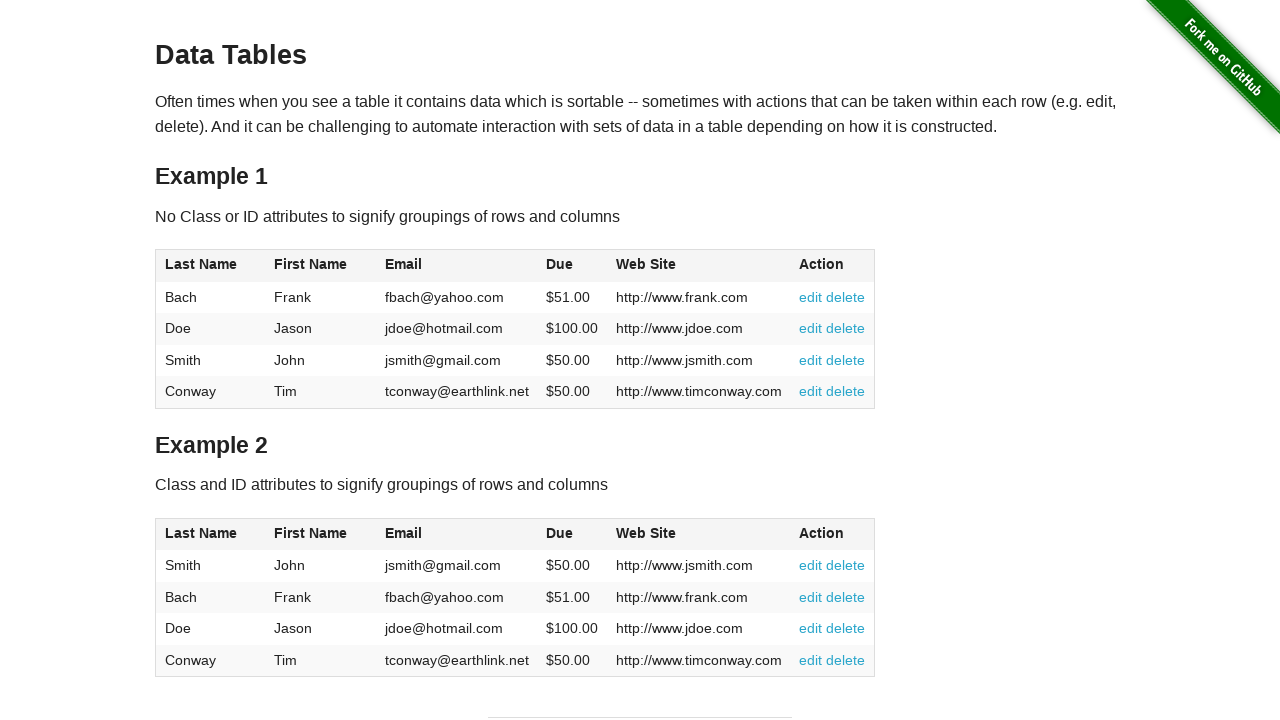

Email column sorted and table loaded
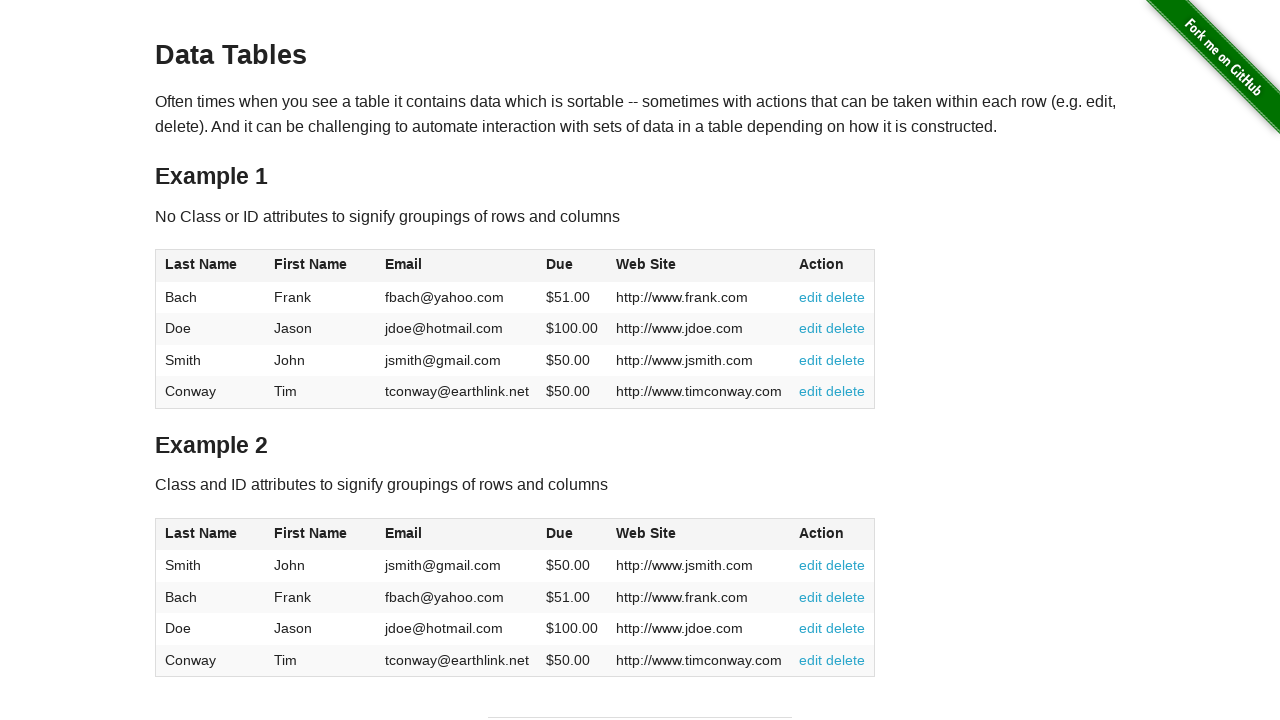

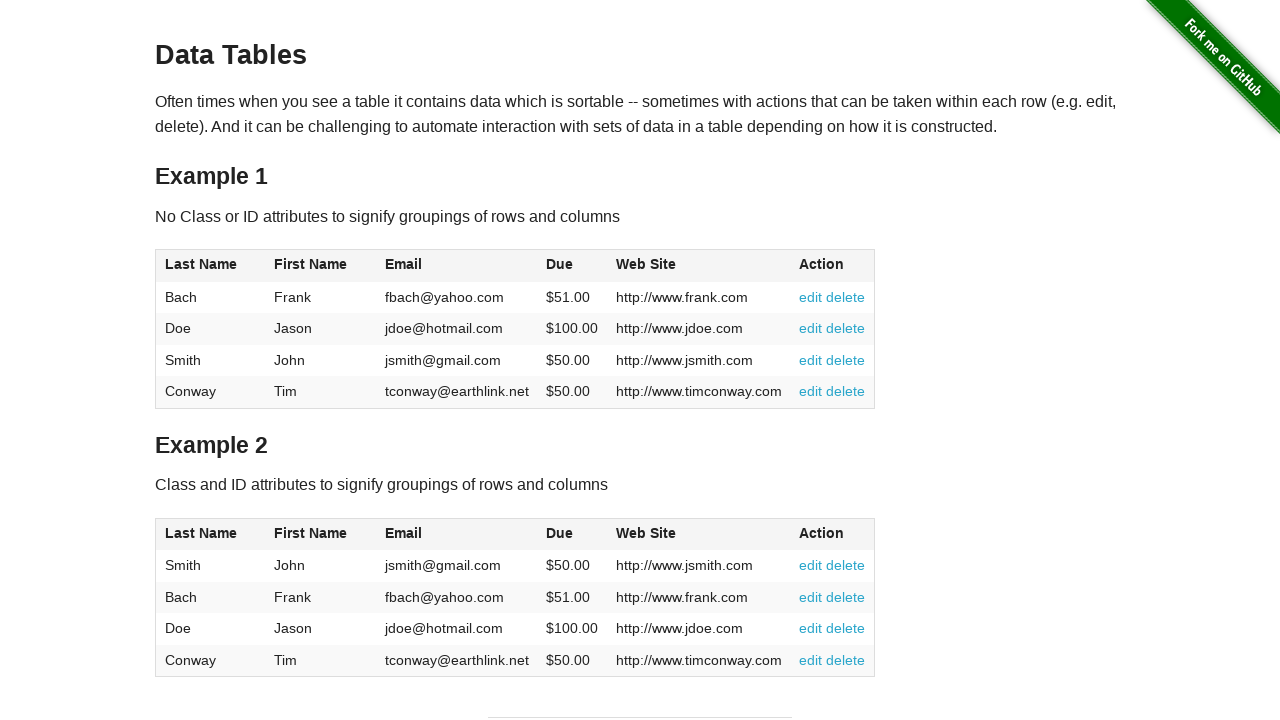